Tests table sorting functionality and searches for a specific item ("Rice") by paginating through the table, then retrieves its price

Starting URL: https://rahulshettyacademy.com/seleniumPractise/#/offers

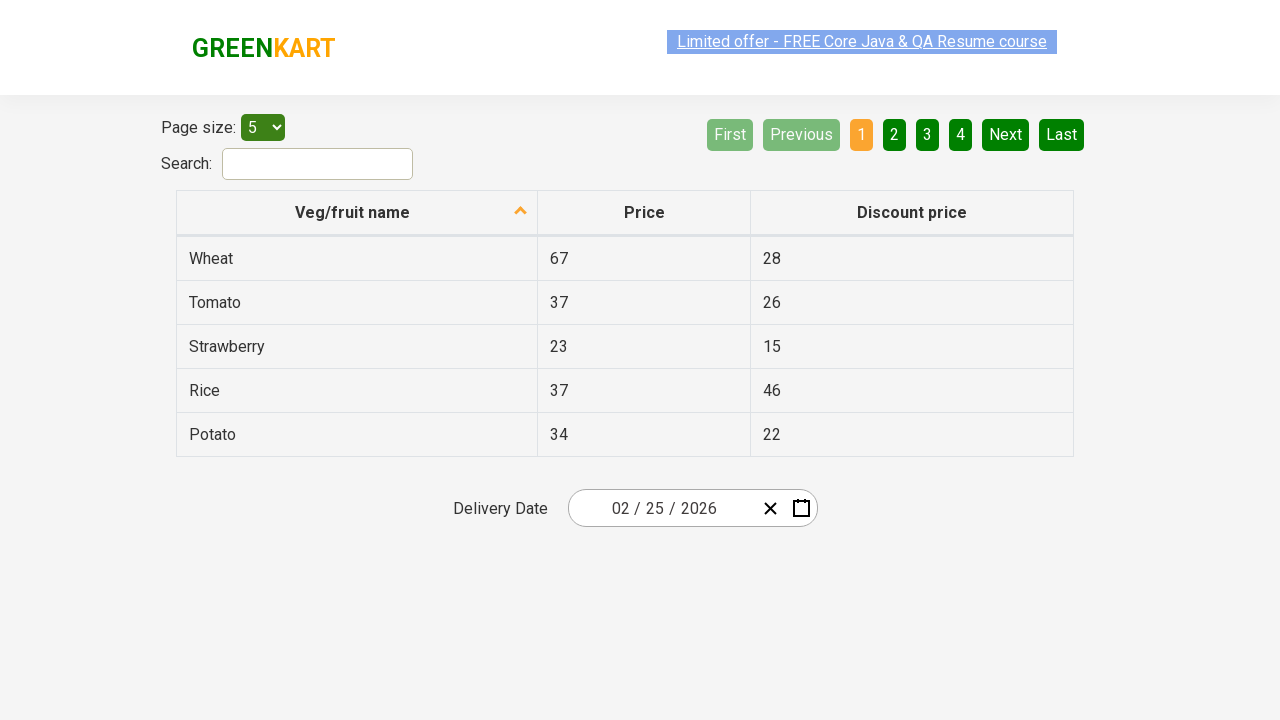

Clicked first column header to sort table at (357, 213) on xpath=//tr/th[1]
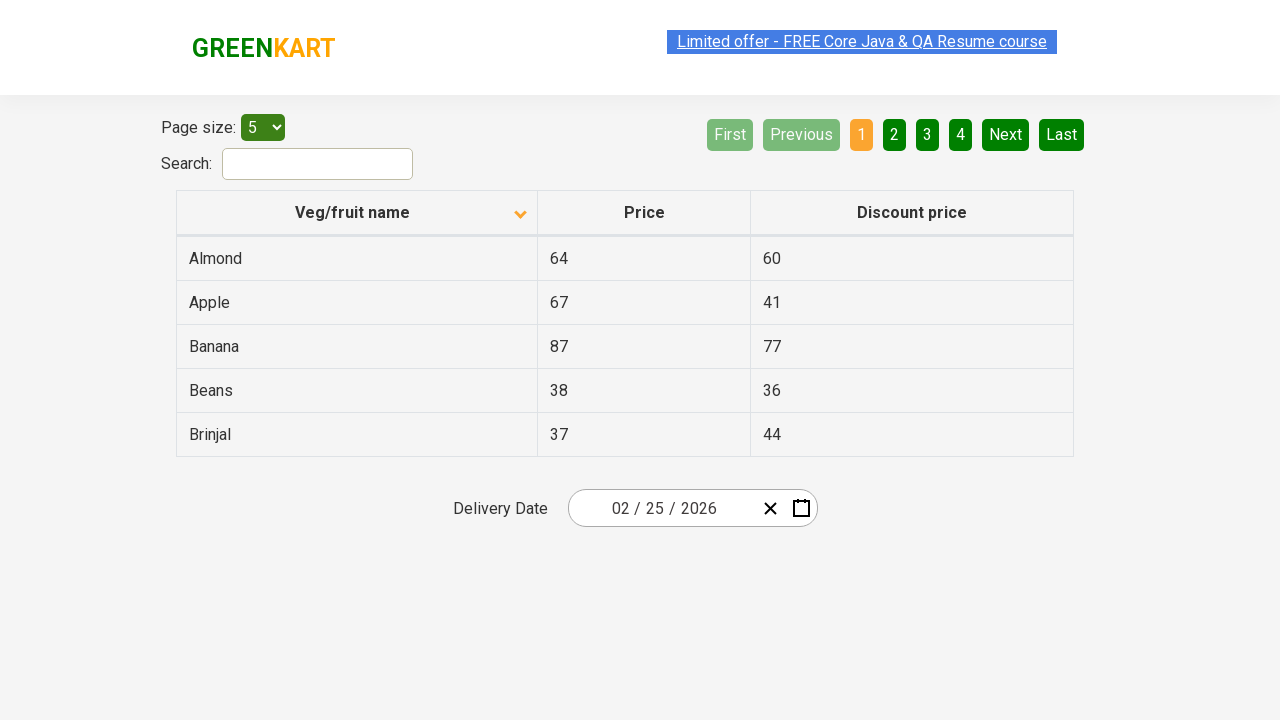

Retrieved all first column elements from table
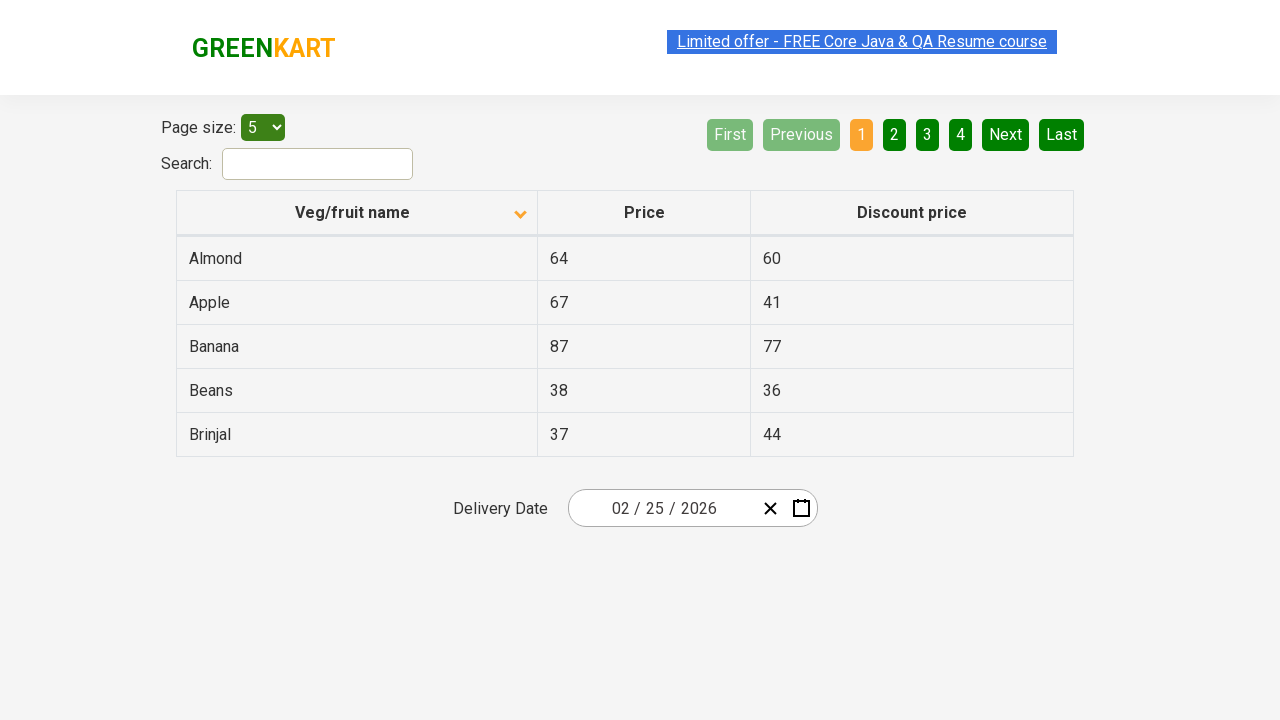

Extracted text content from table column elements
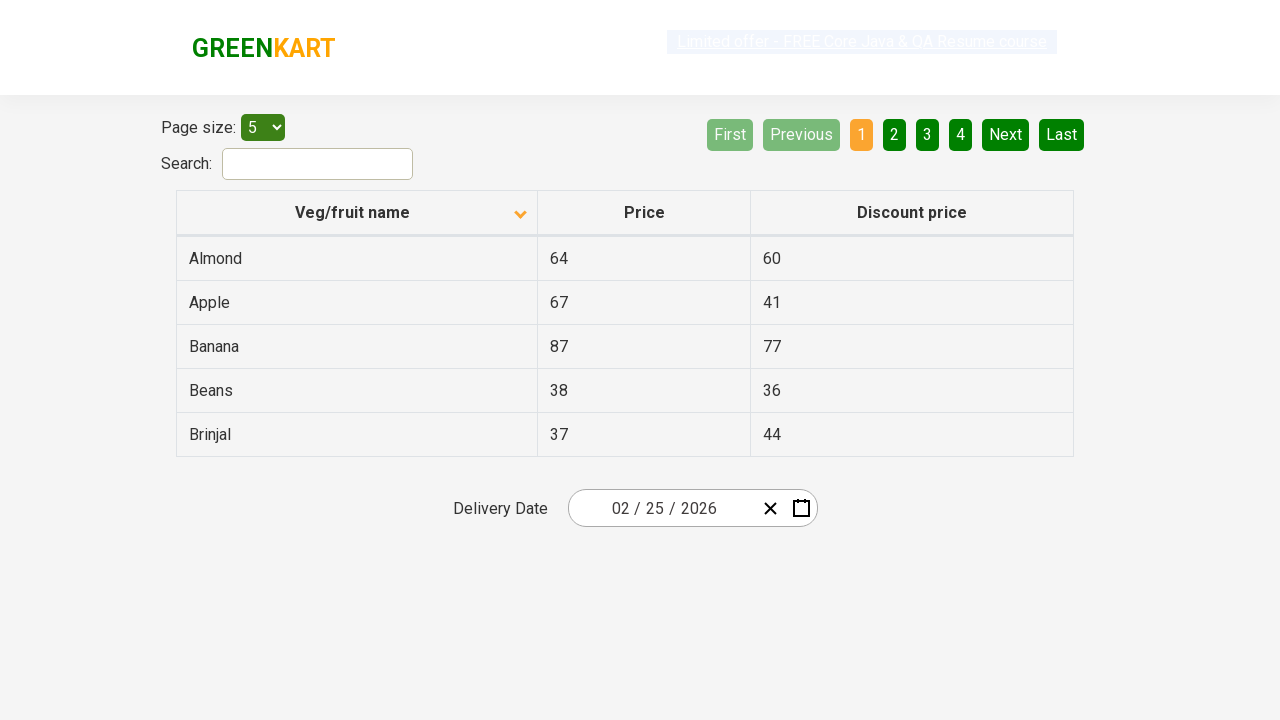

Created sorted list for comparison
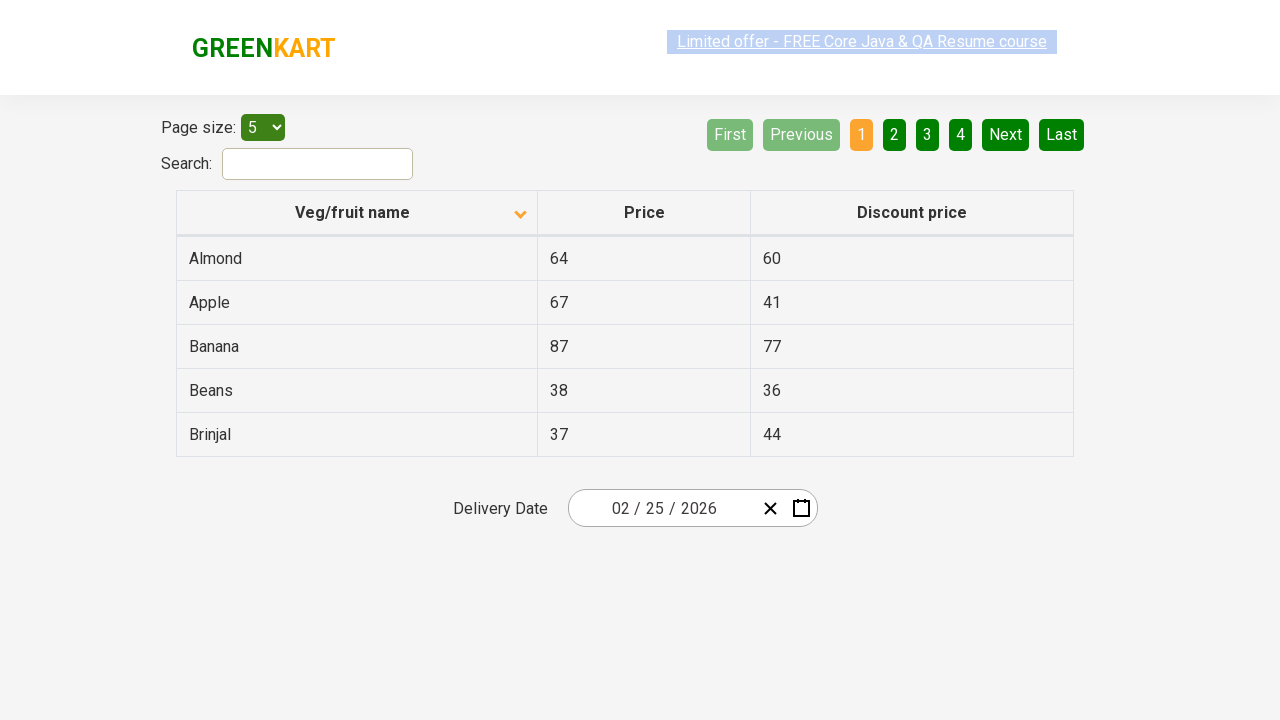

Verified table is properly sorted
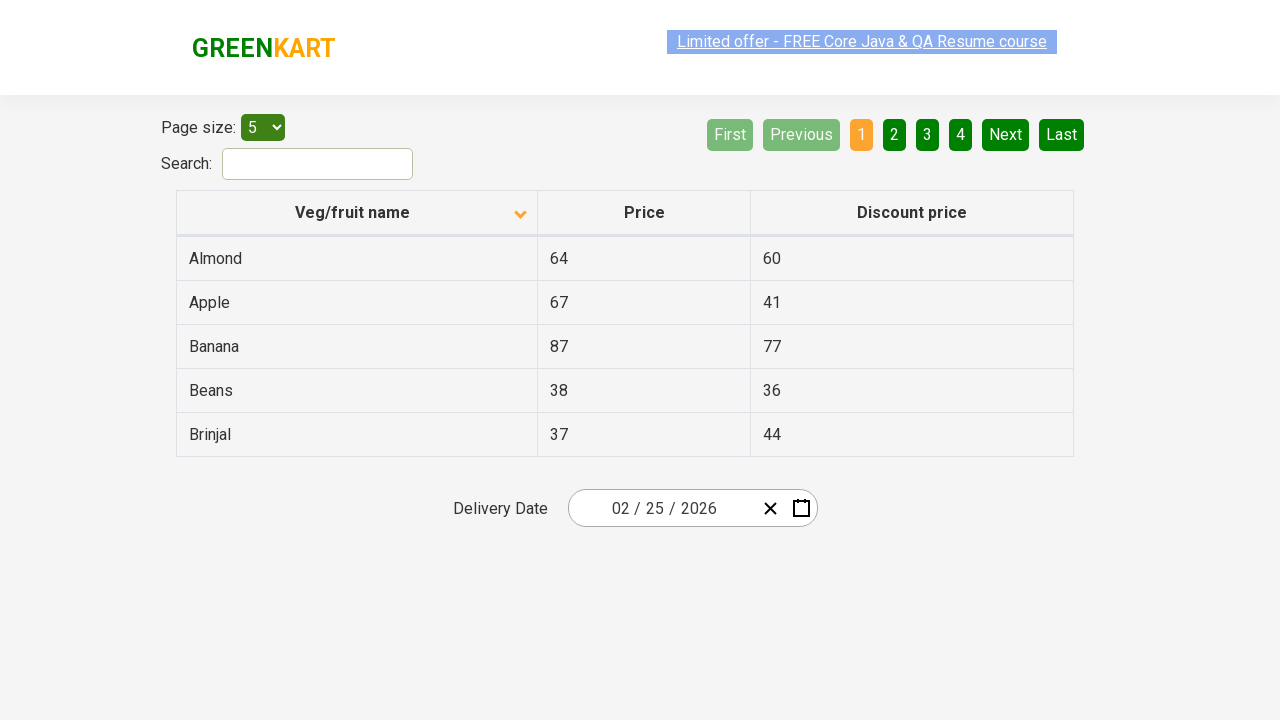

Searched for 'Rice' in current page
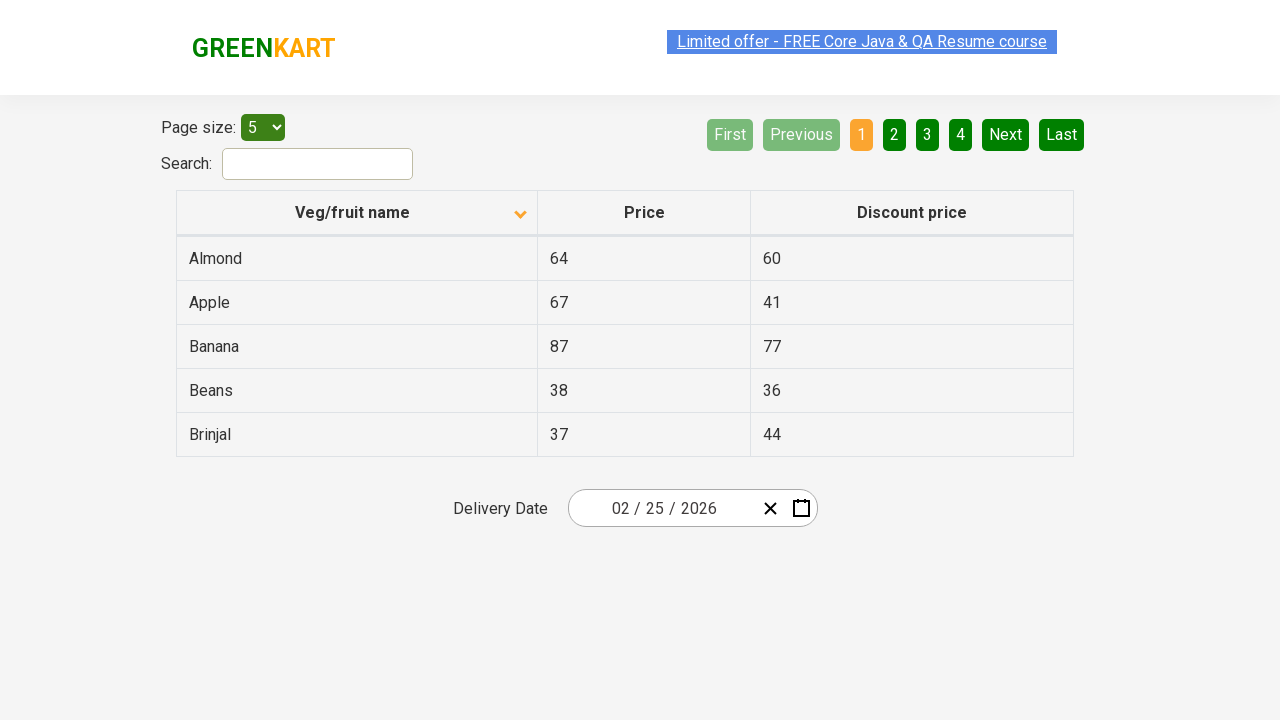

'Rice' not found on current page, clicked Next button to navigate to next page at (1006, 134) on [aria-label='Next']
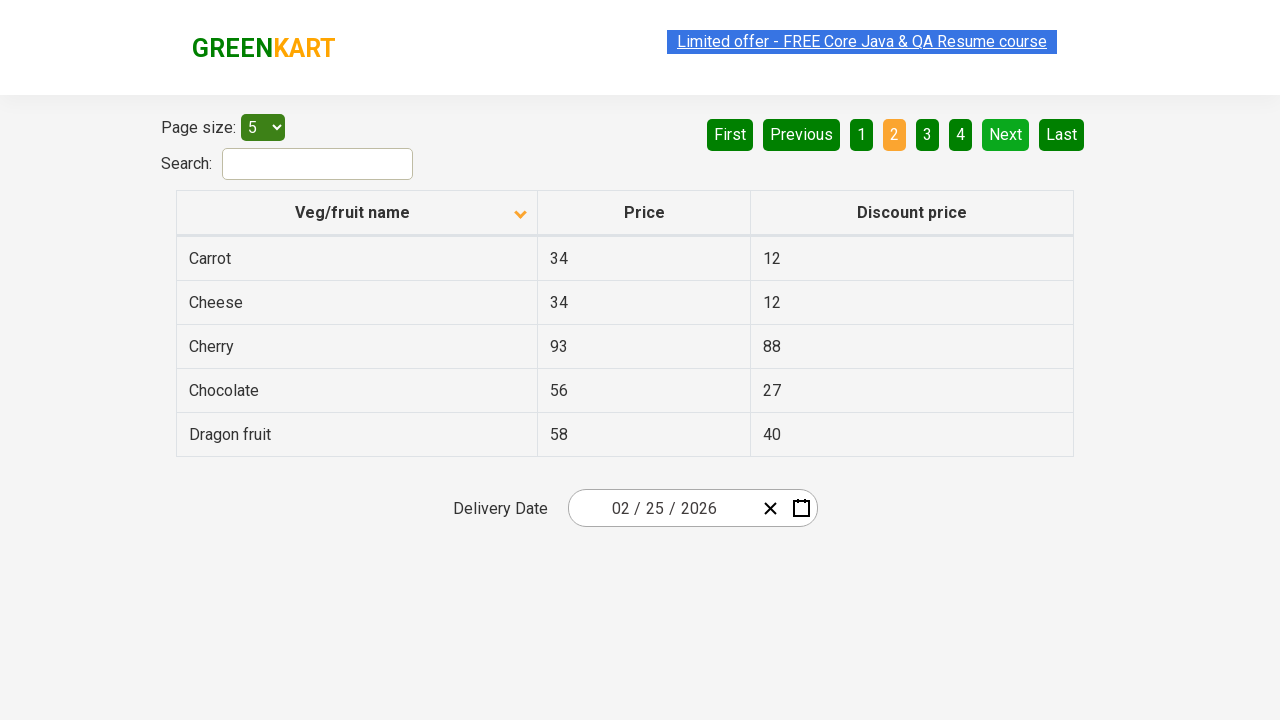

Waited for table to update after pagination
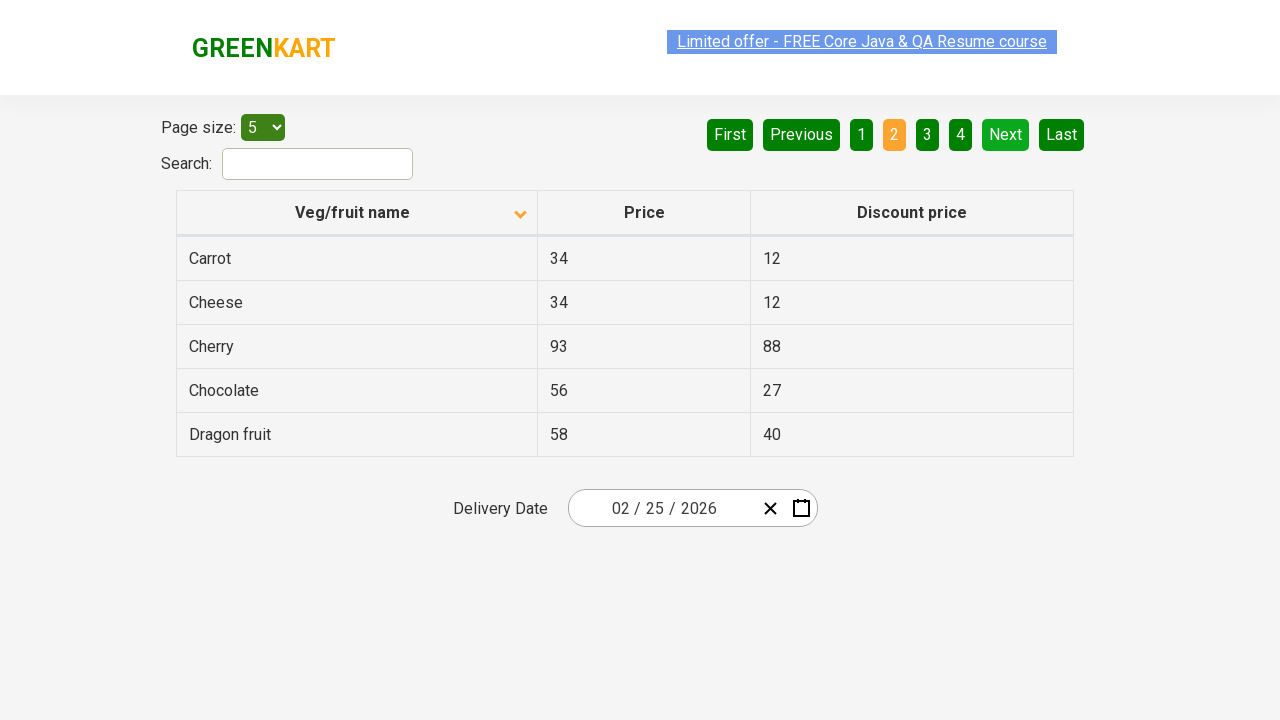

Searched for 'Rice' in current page
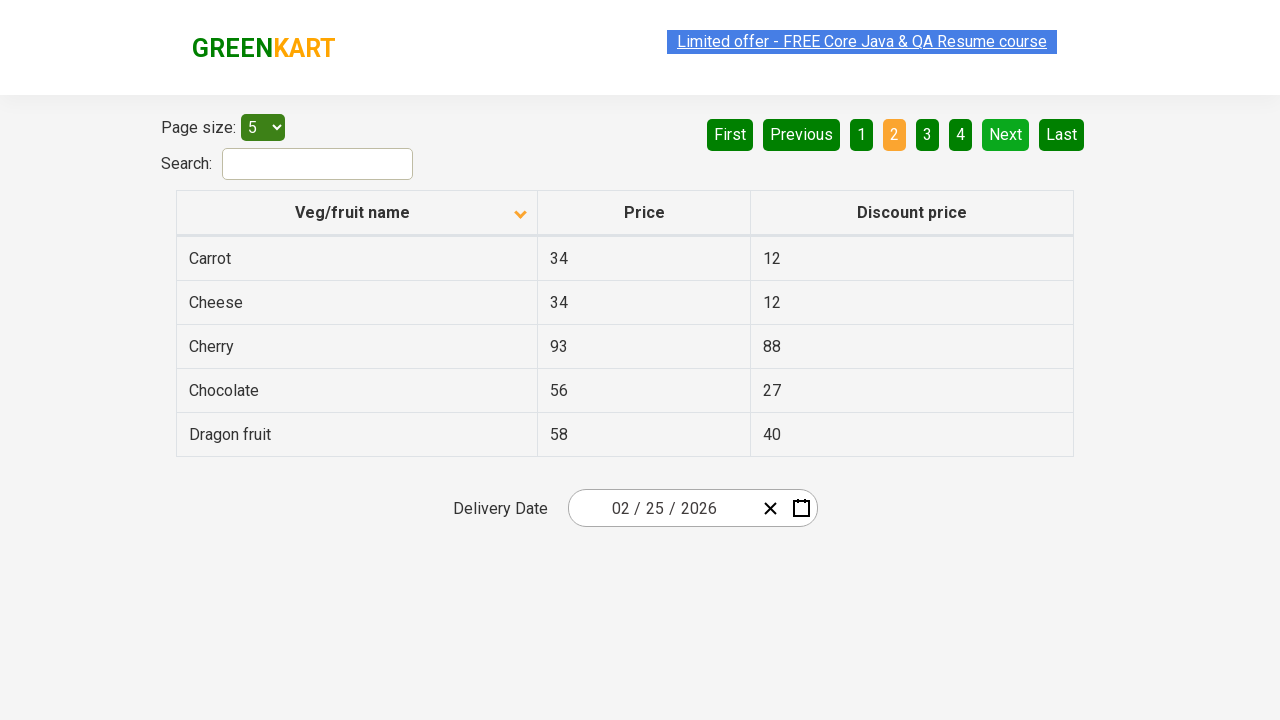

'Rice' not found on current page, clicked Next button to navigate to next page at (1006, 134) on [aria-label='Next']
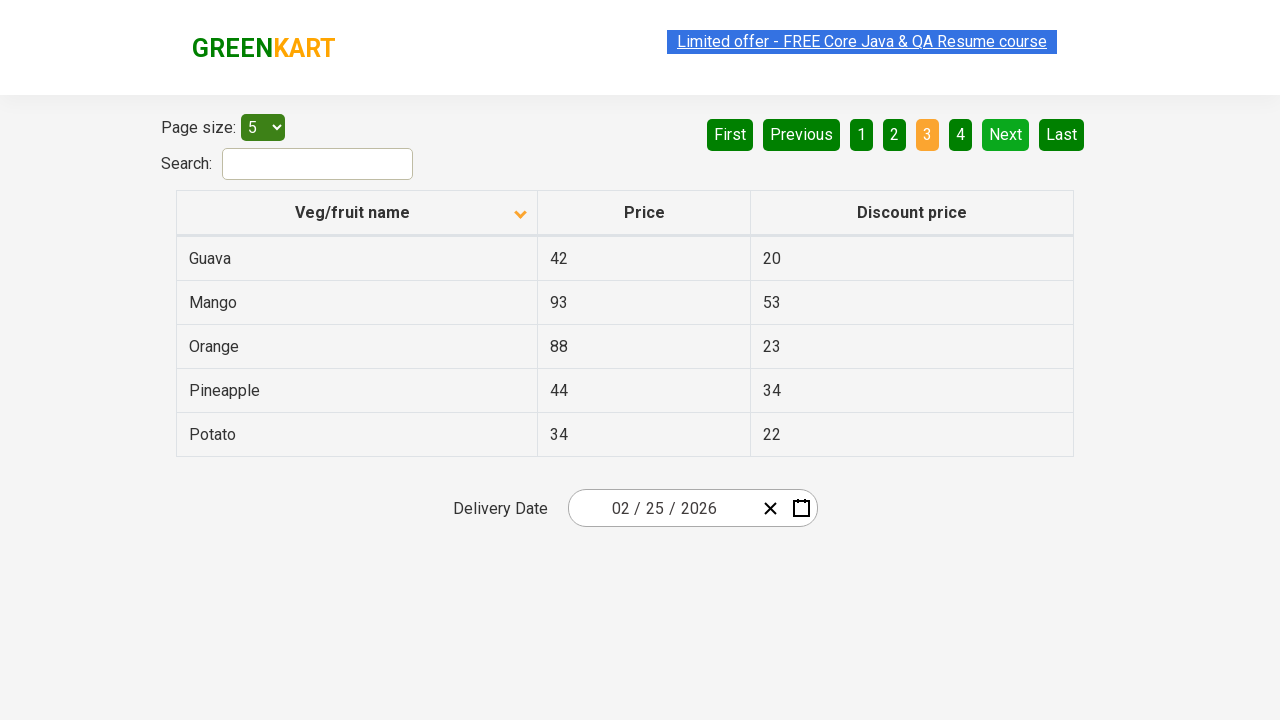

Waited for table to update after pagination
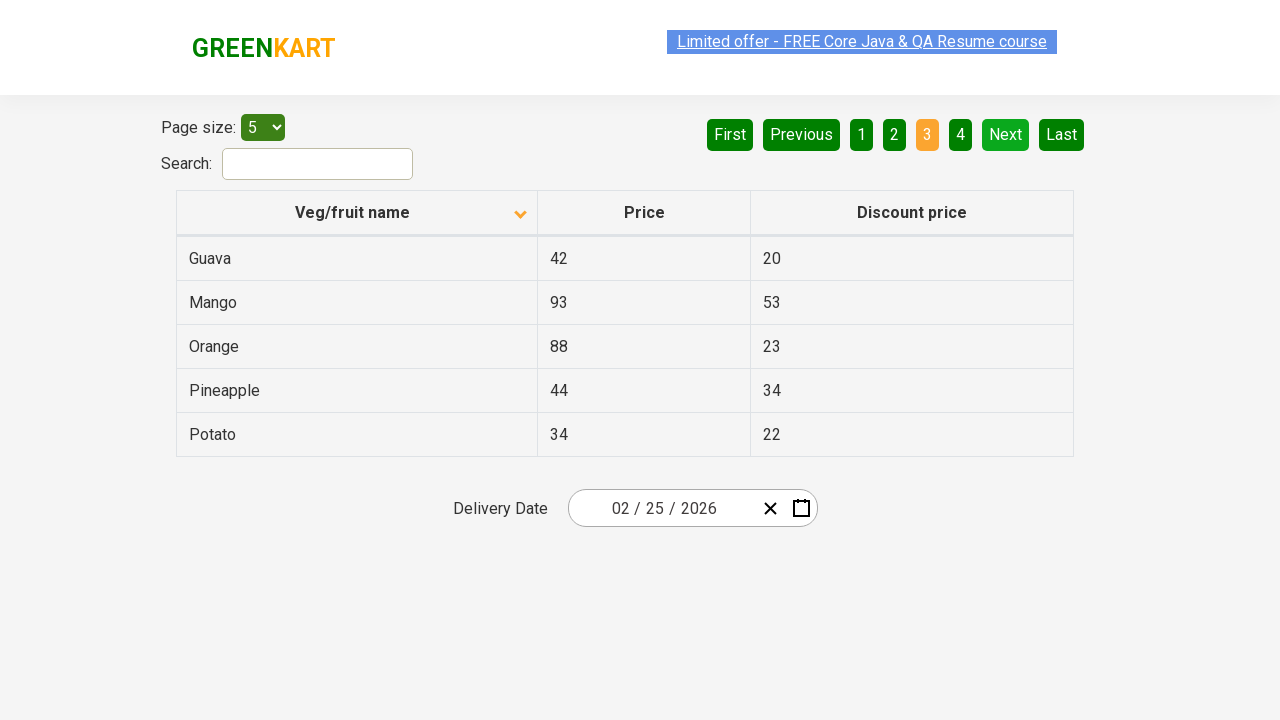

Searched for 'Rice' in current page
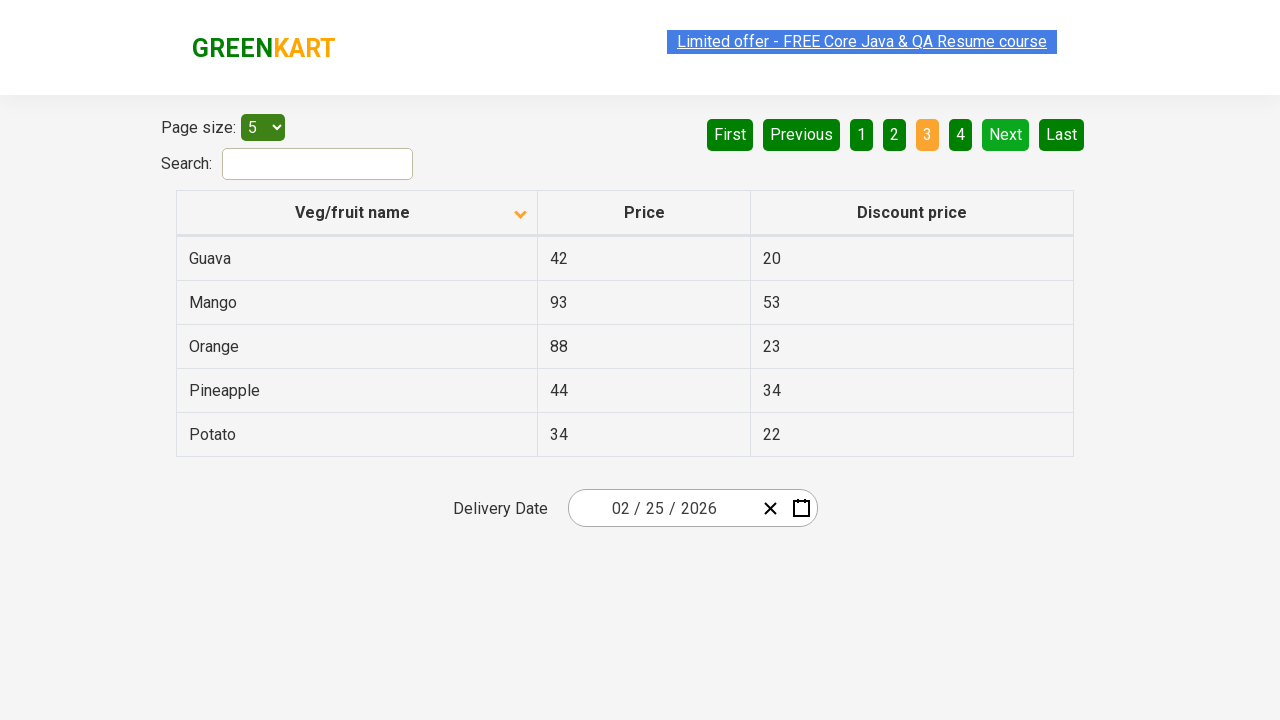

'Rice' not found on current page, clicked Next button to navigate to next page at (1006, 134) on [aria-label='Next']
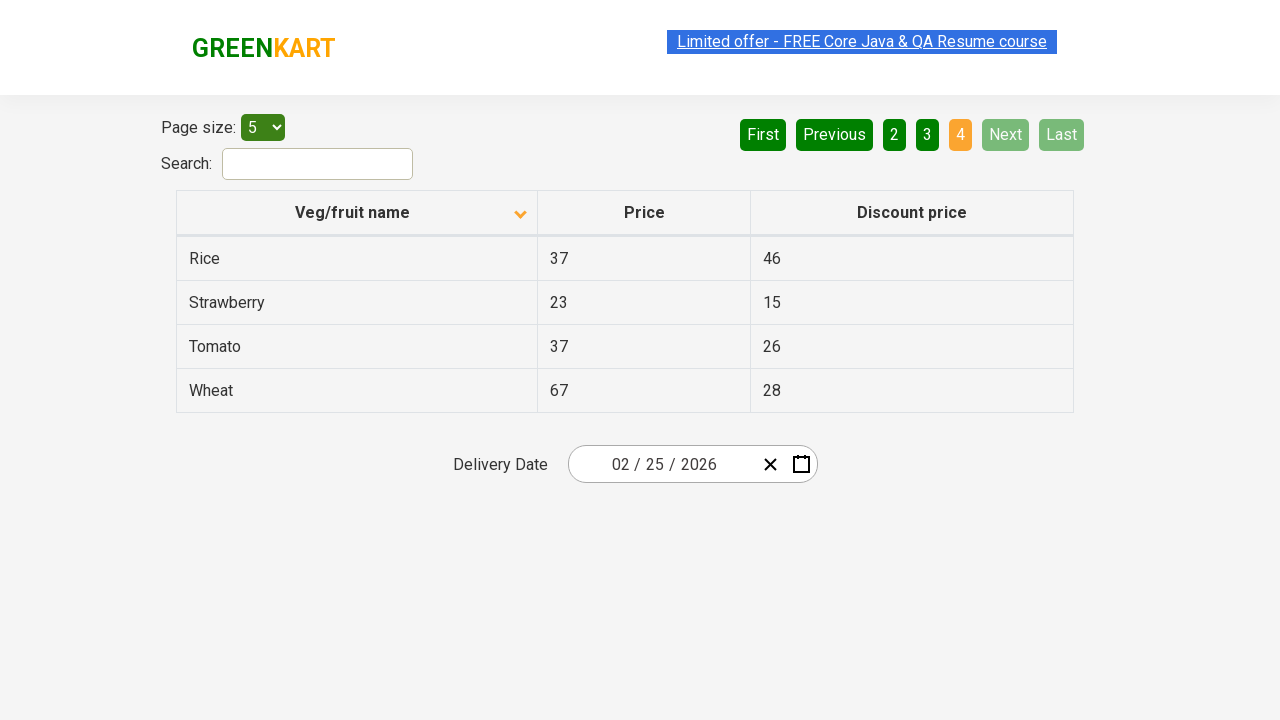

Waited for table to update after pagination
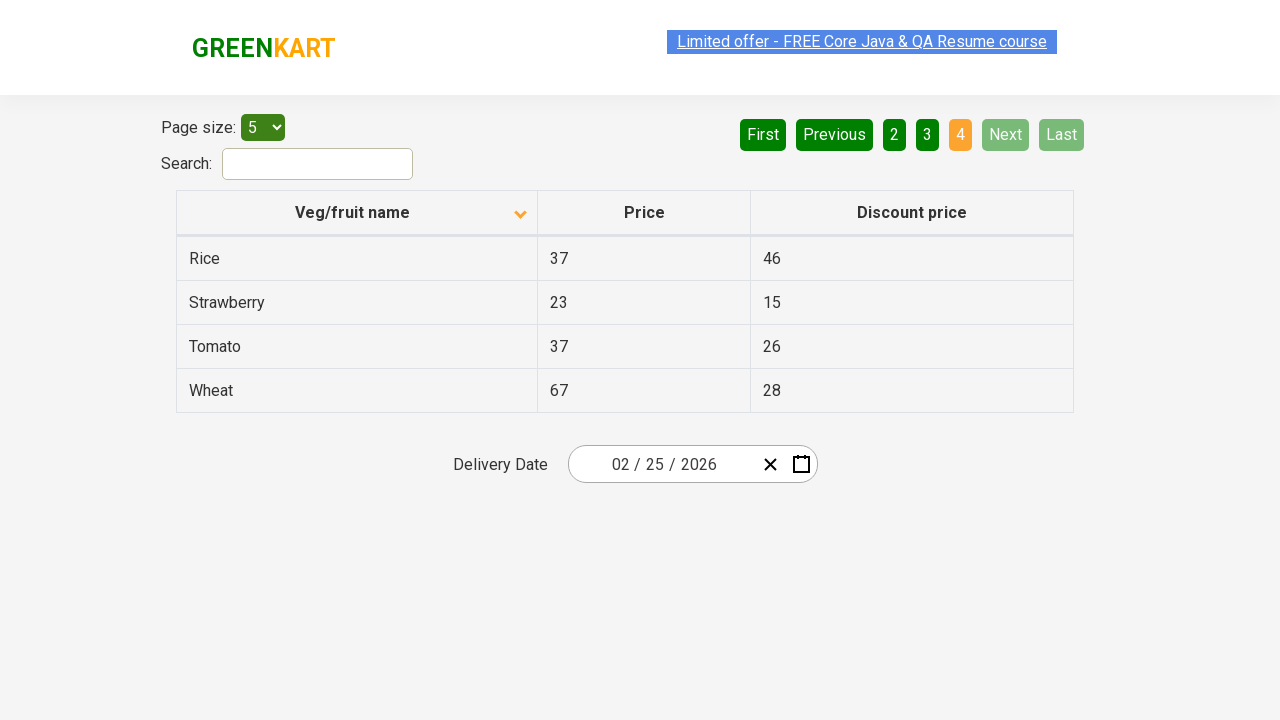

Searched for 'Rice' in current page
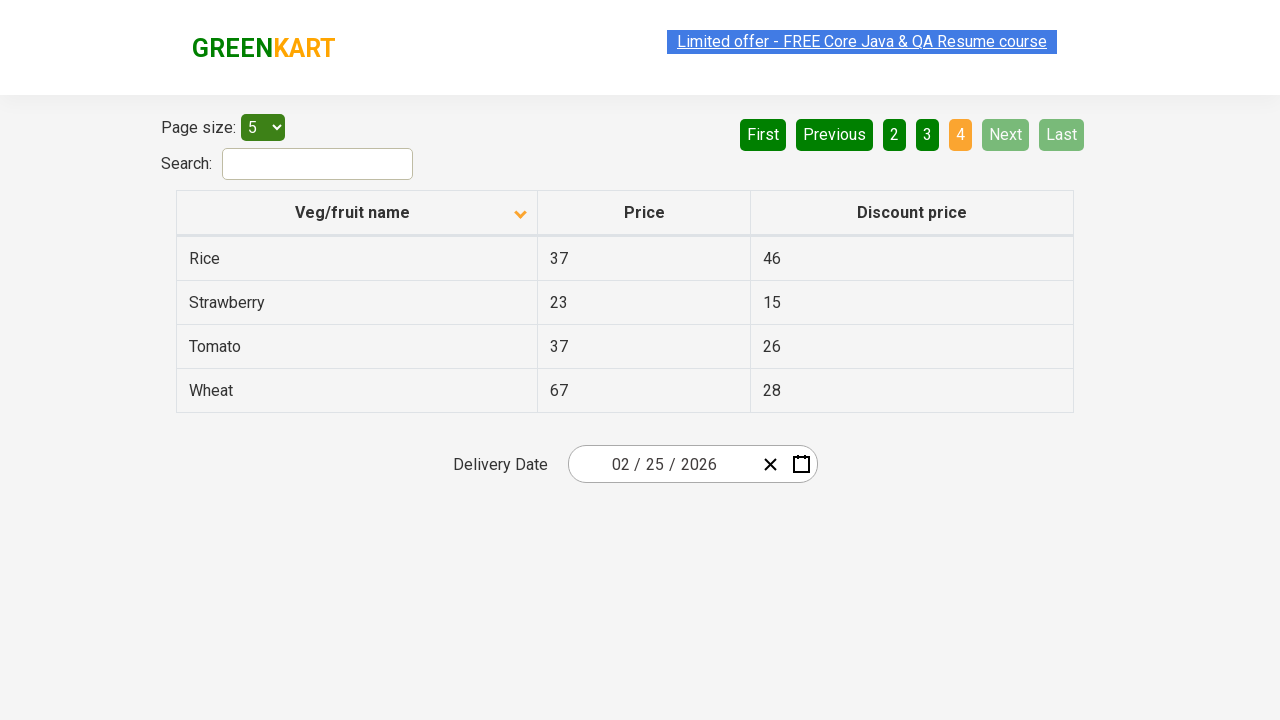

Found 'Rice' and retrieved its price: 37
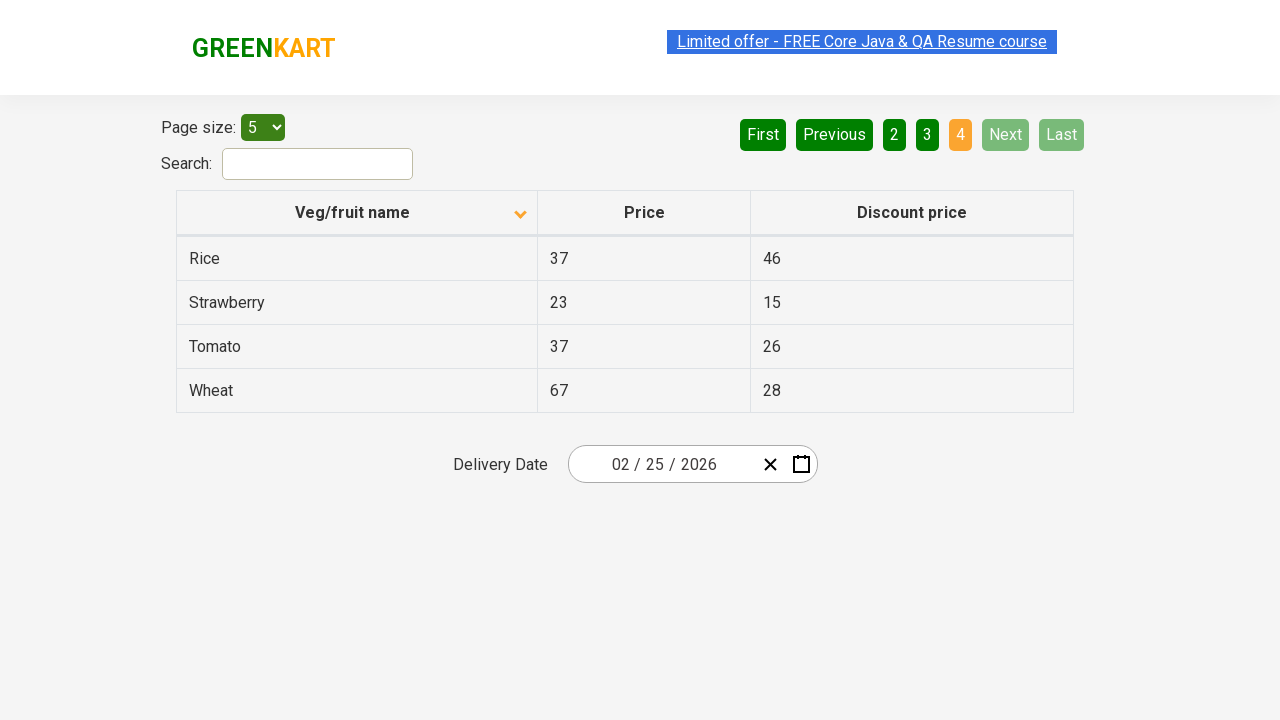

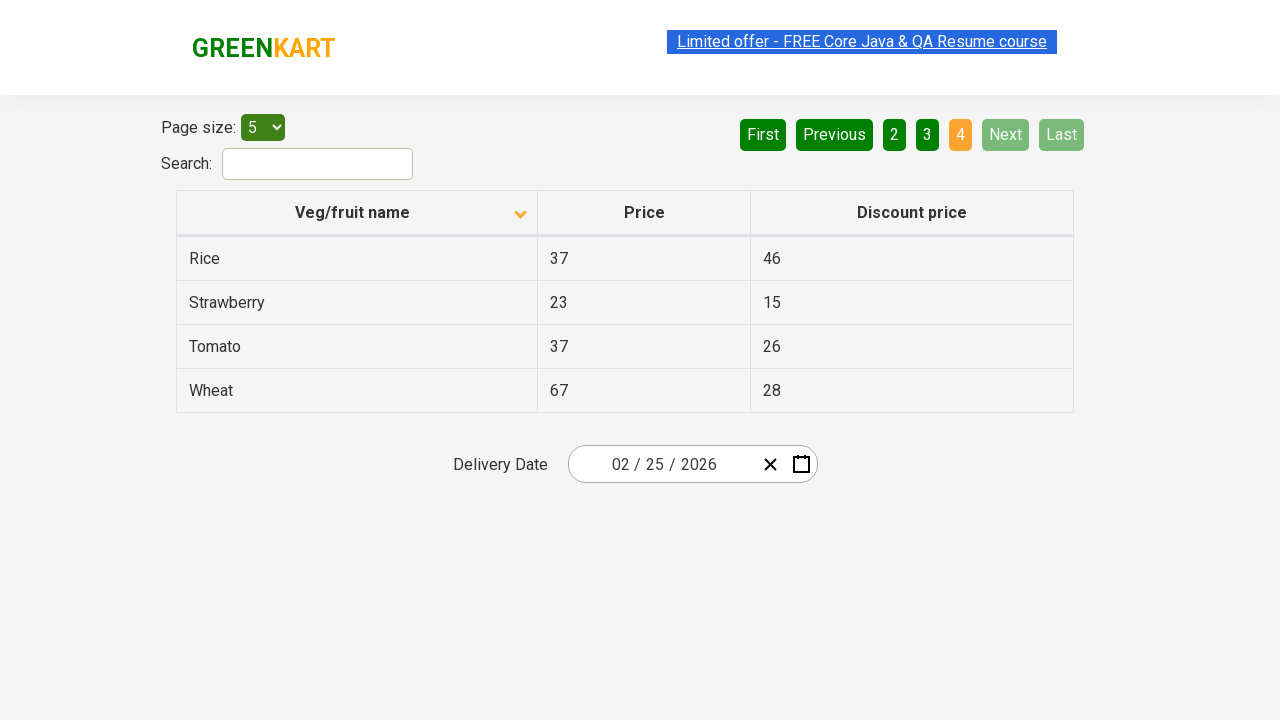